Tests clicking on the "Past events" (Прошедшие) tab on the MMA UFC page

Starting URL: https://www.sport-express.ru/live/mma/ufc/

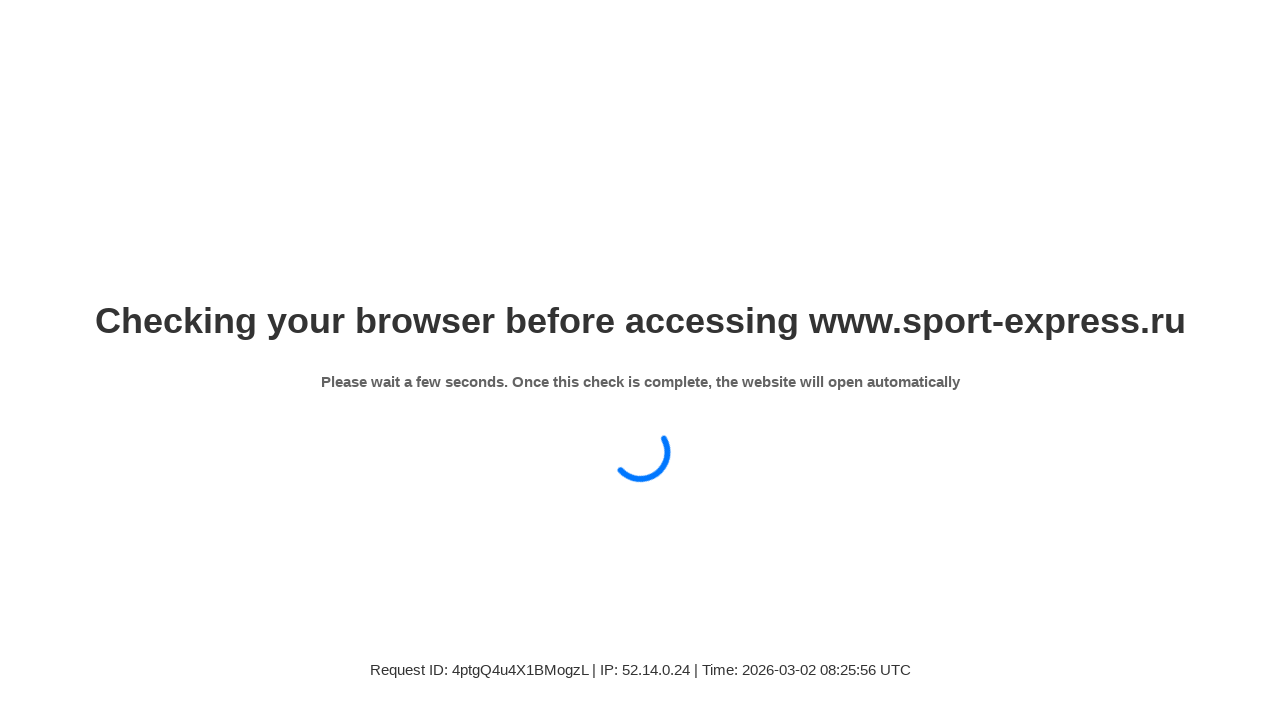

Waited for 'Past events' (Прошедшие) tab to load on MMA UFC page
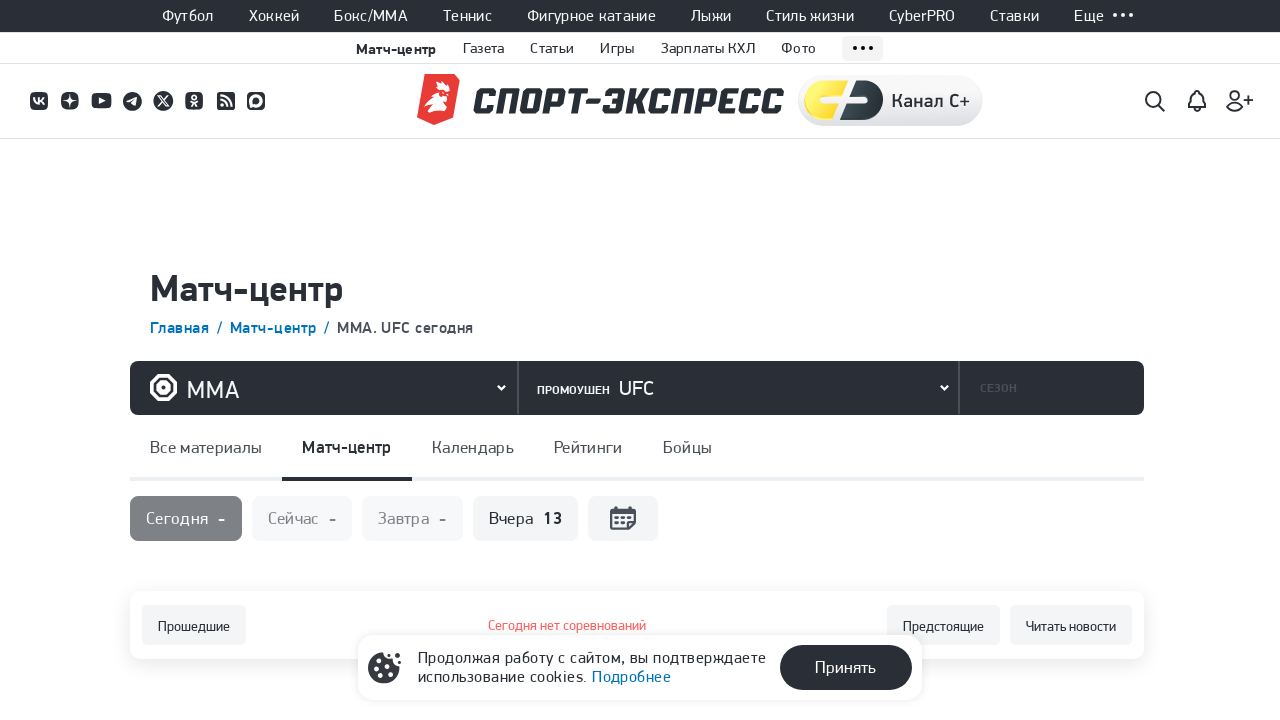

Clicked on the 'Past events' (Прошедшие) tab at (194, 625) on xpath=//a[contains(text(),'Прошедшие')]
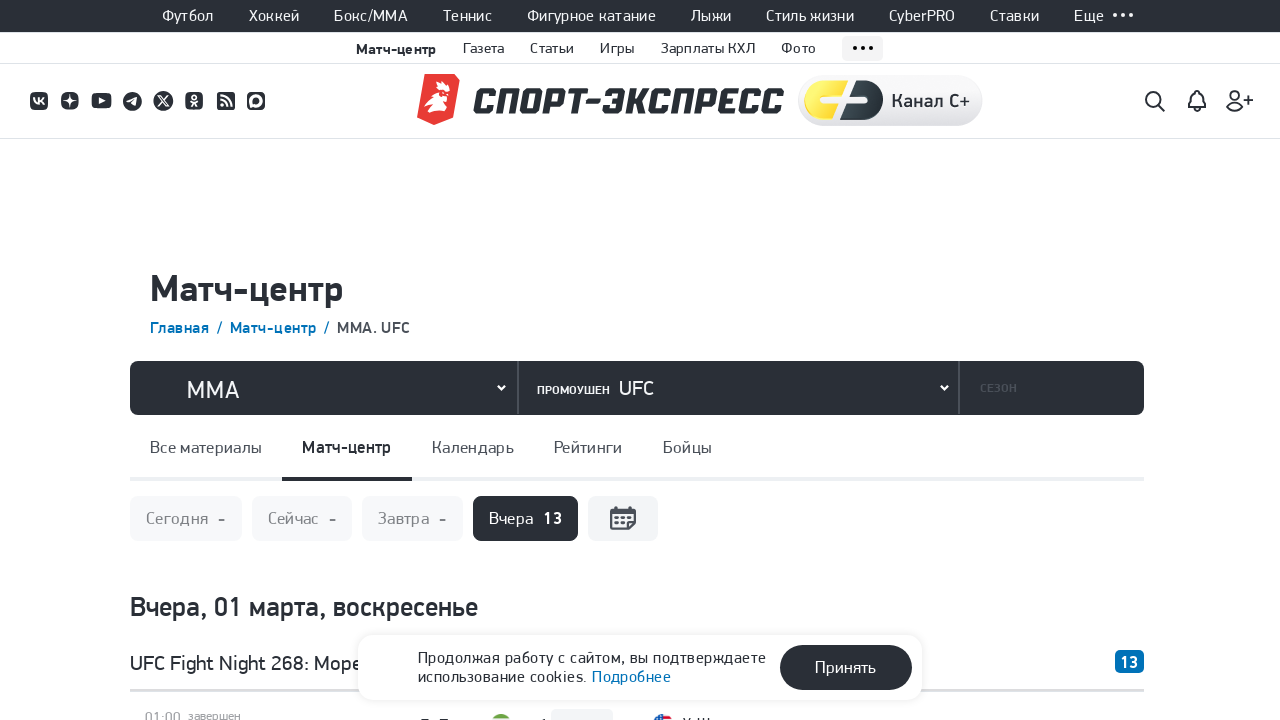

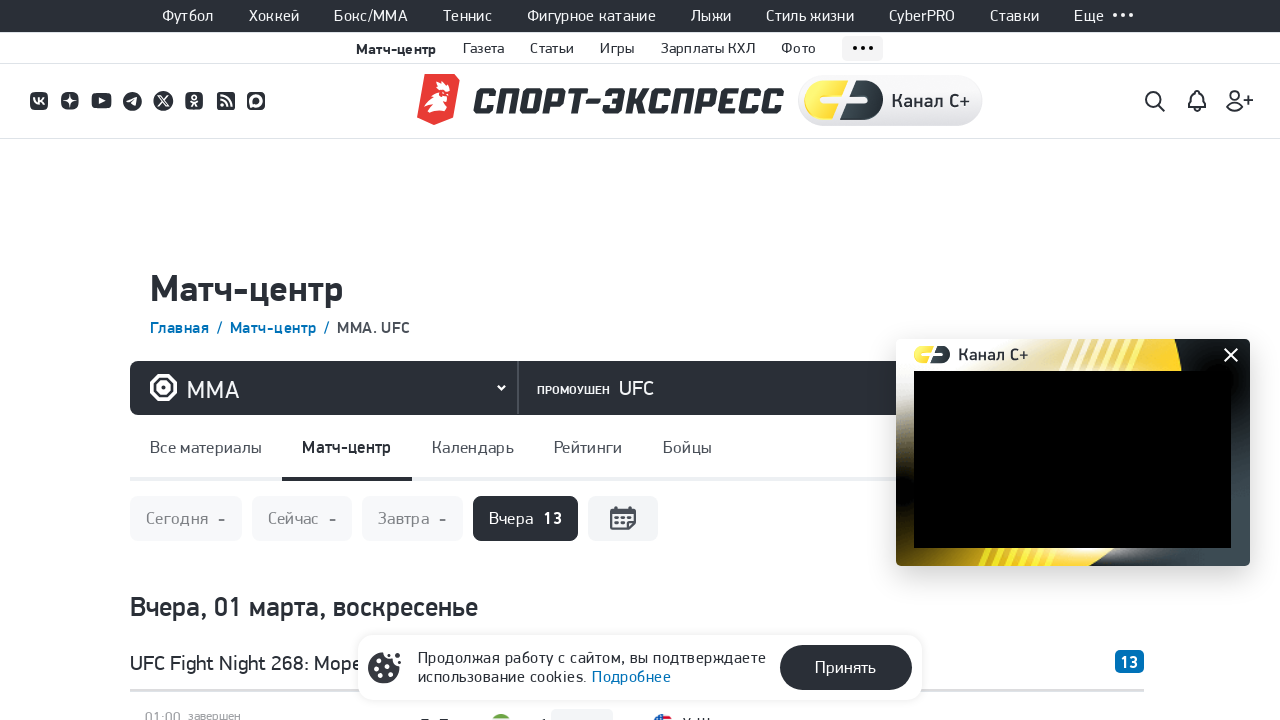